Tests nested iframe handling by navigating through multiple frames and filling a text field inside the innermost frame

Starting URL: https://demo.automationtesting.in/Frames.html

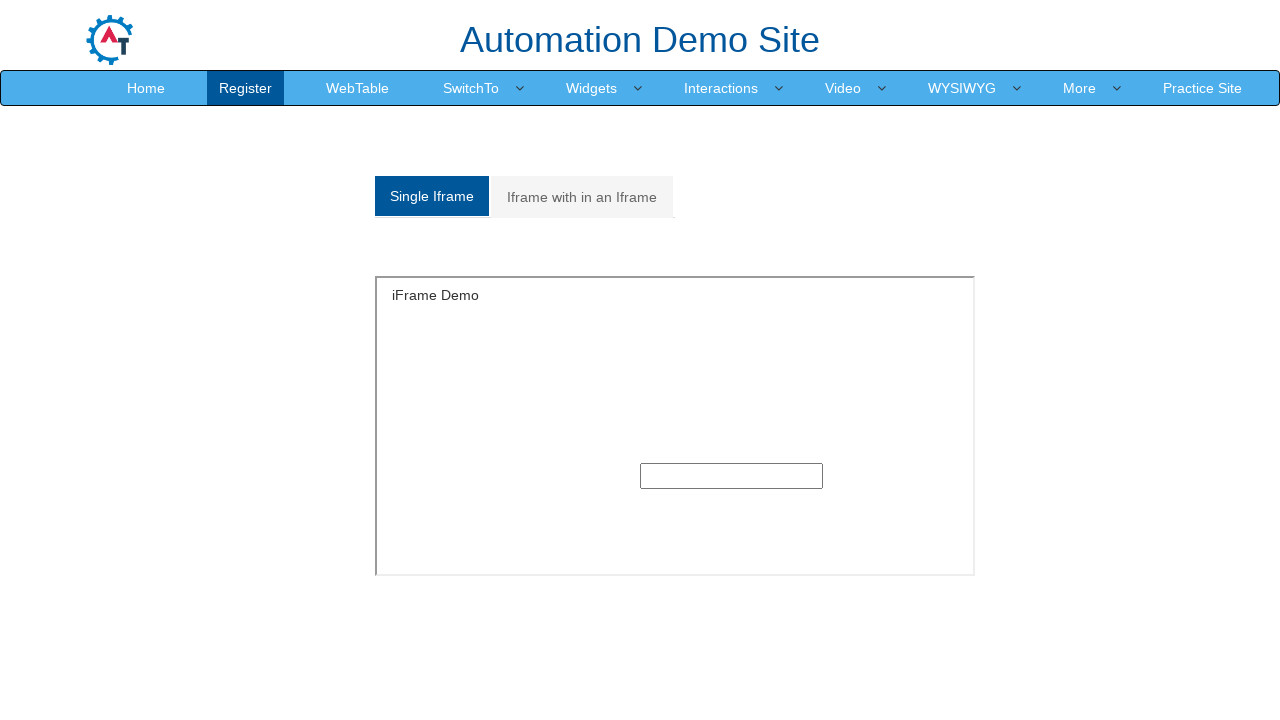

Clicked on 'Iframe with in an Iframe' tab at (582, 197) on xpath=//a[normalize-space()='Iframe with in an Iframe']
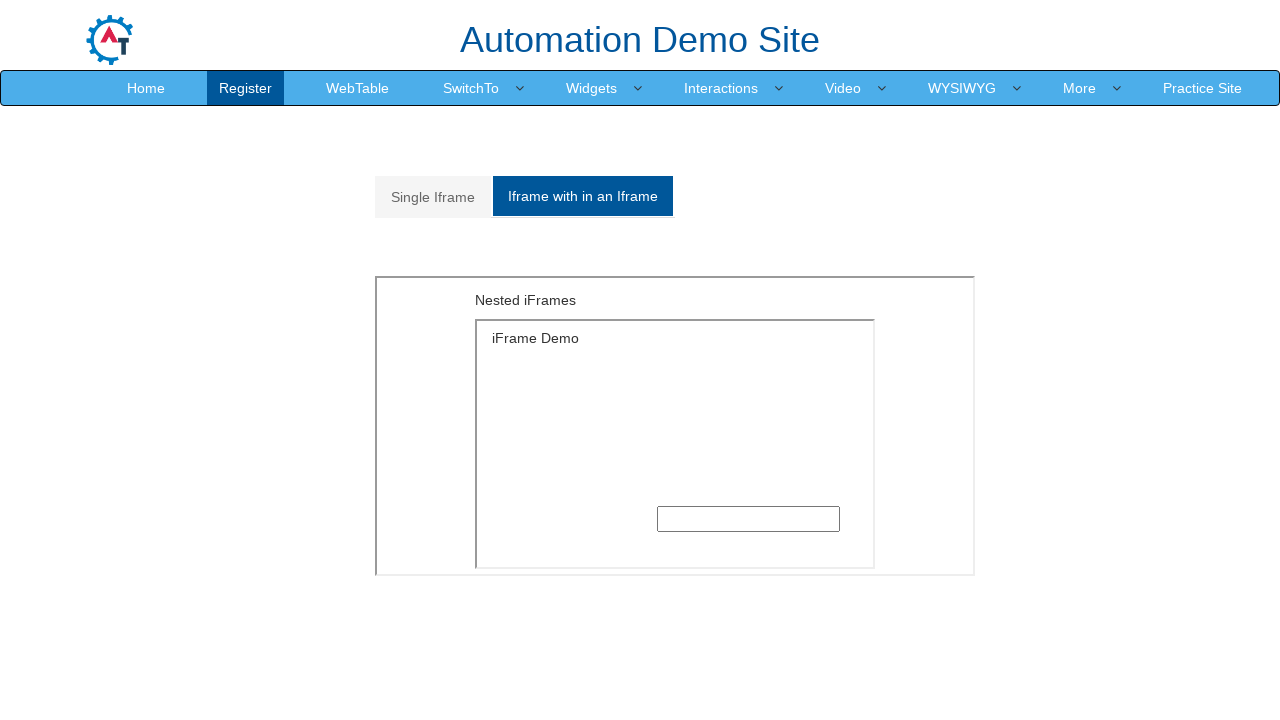

Switched to outer iframe
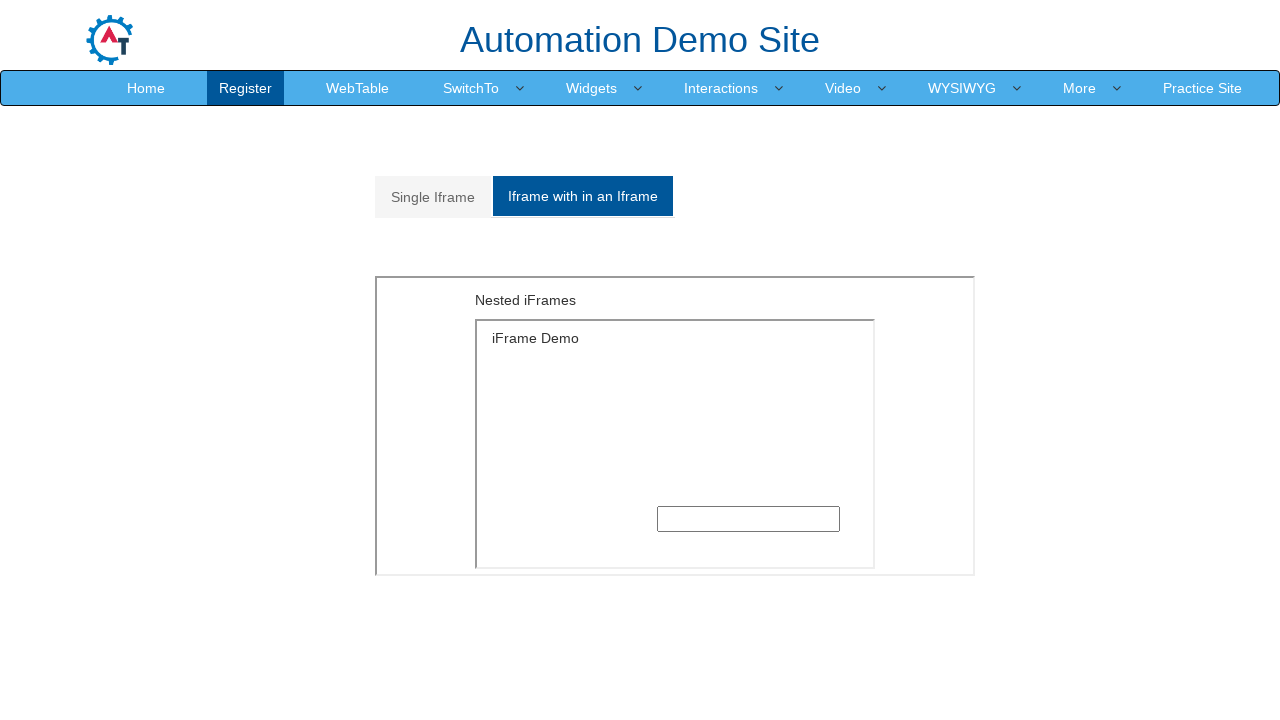

Switched to inner iframe within outer iframe
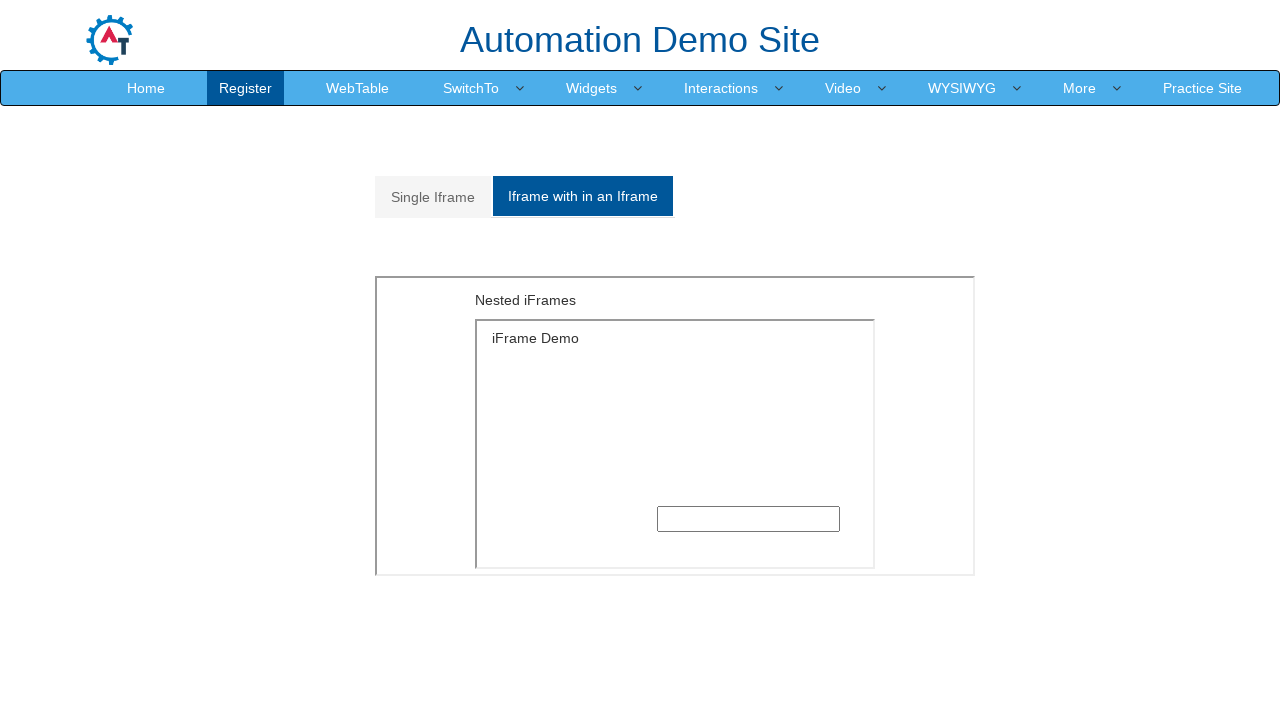

Filled text field in innermost iframe with 'Welcome' on xpath=//*[@id="Multiple"]/iframe >> internal:control=enter-frame >> xpath=/html/
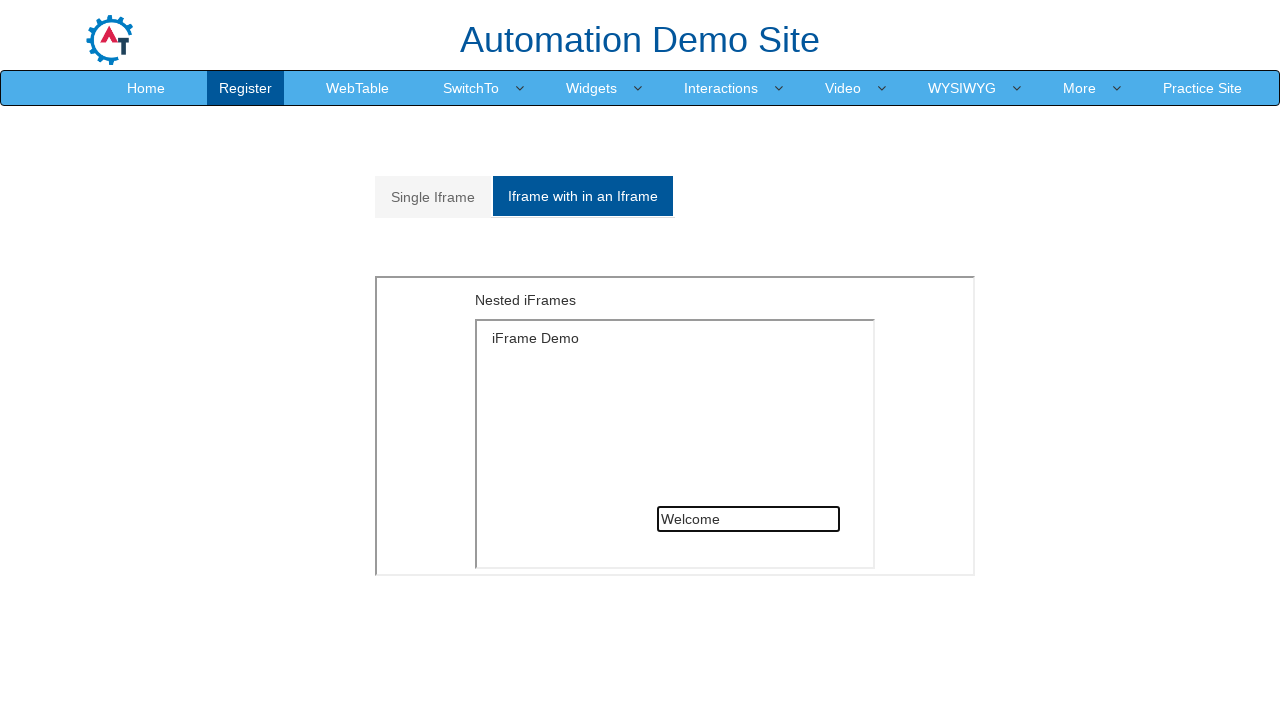

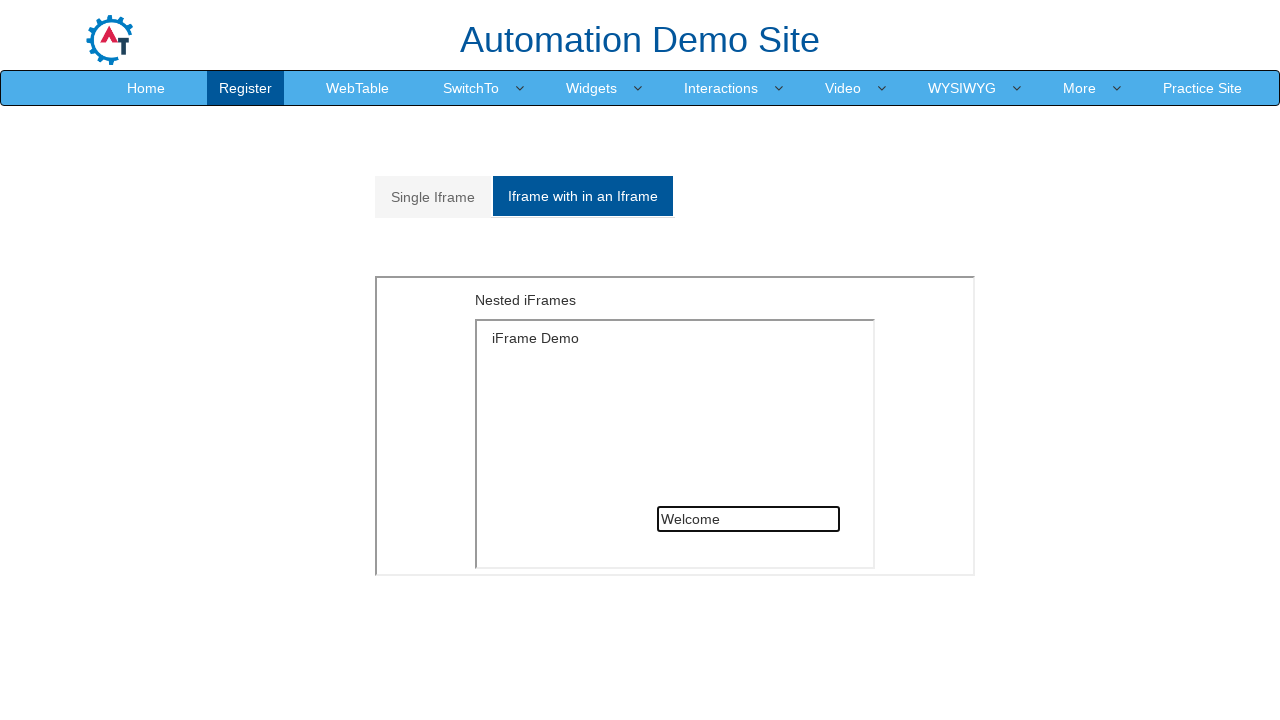